Navigates to Lund University website and opens a new browser tab

Starting URL: https://www.lunduniversity.lu.se/

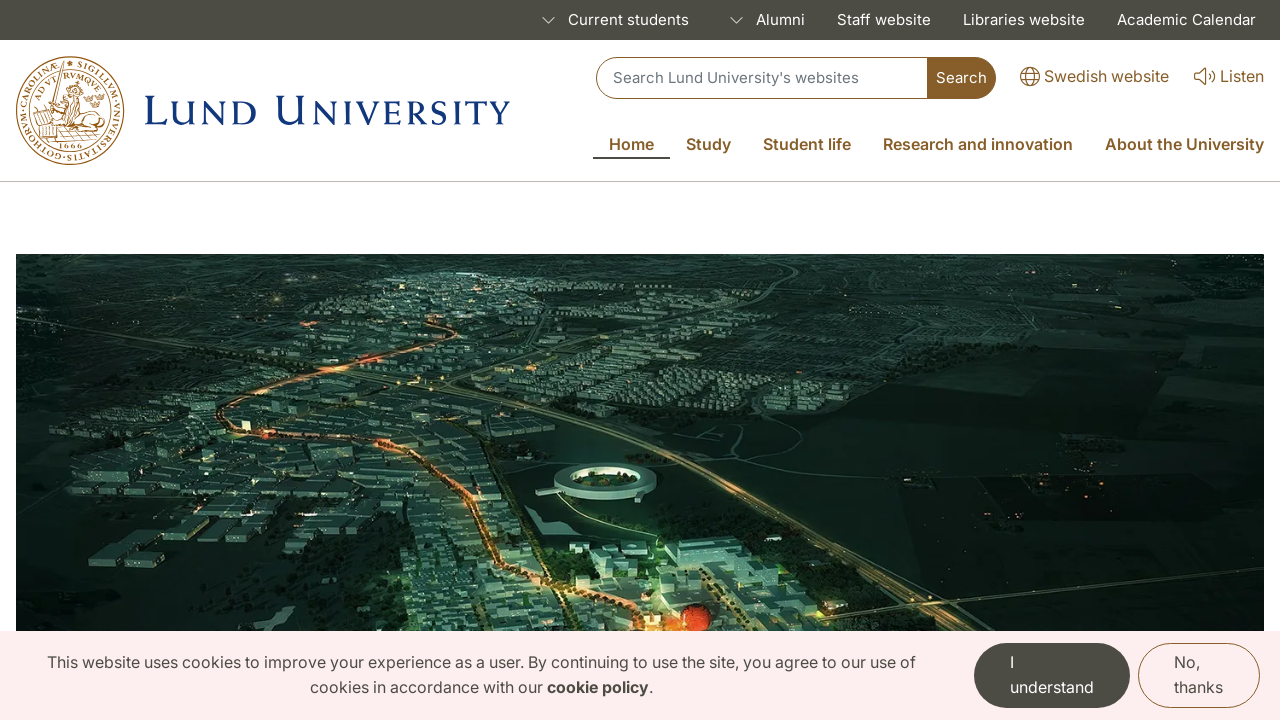

Opened a new browser tab
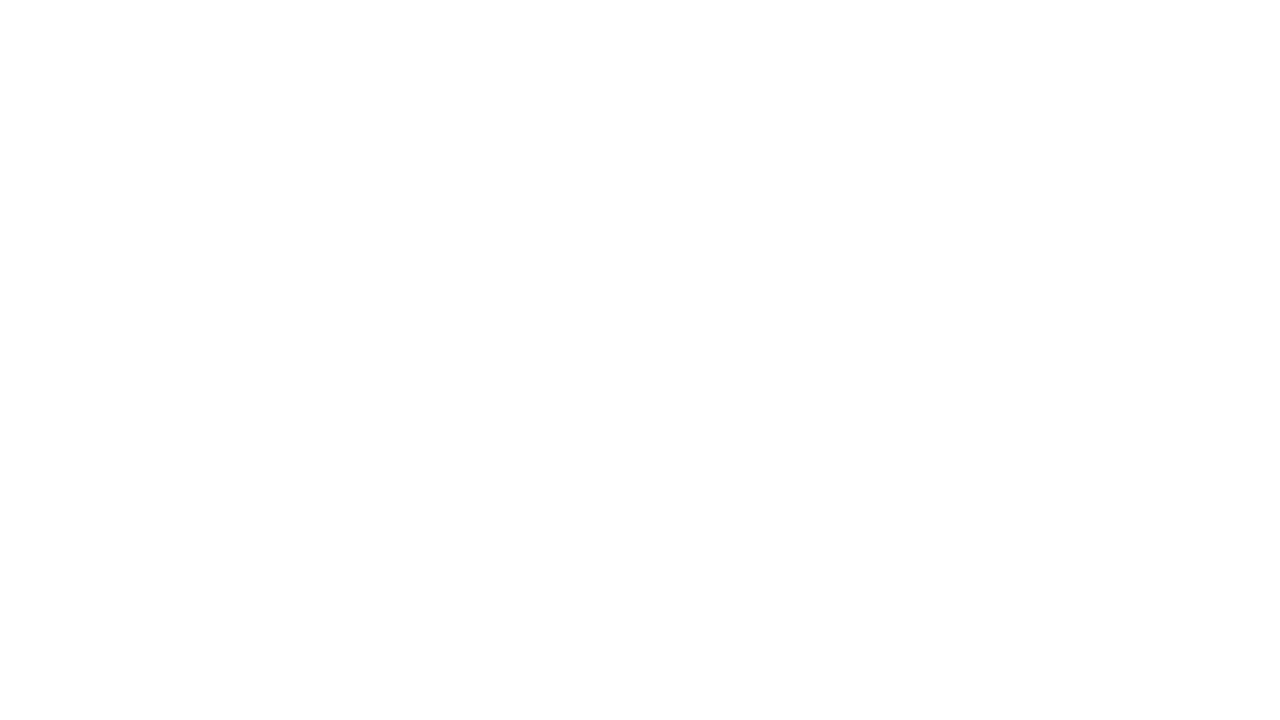

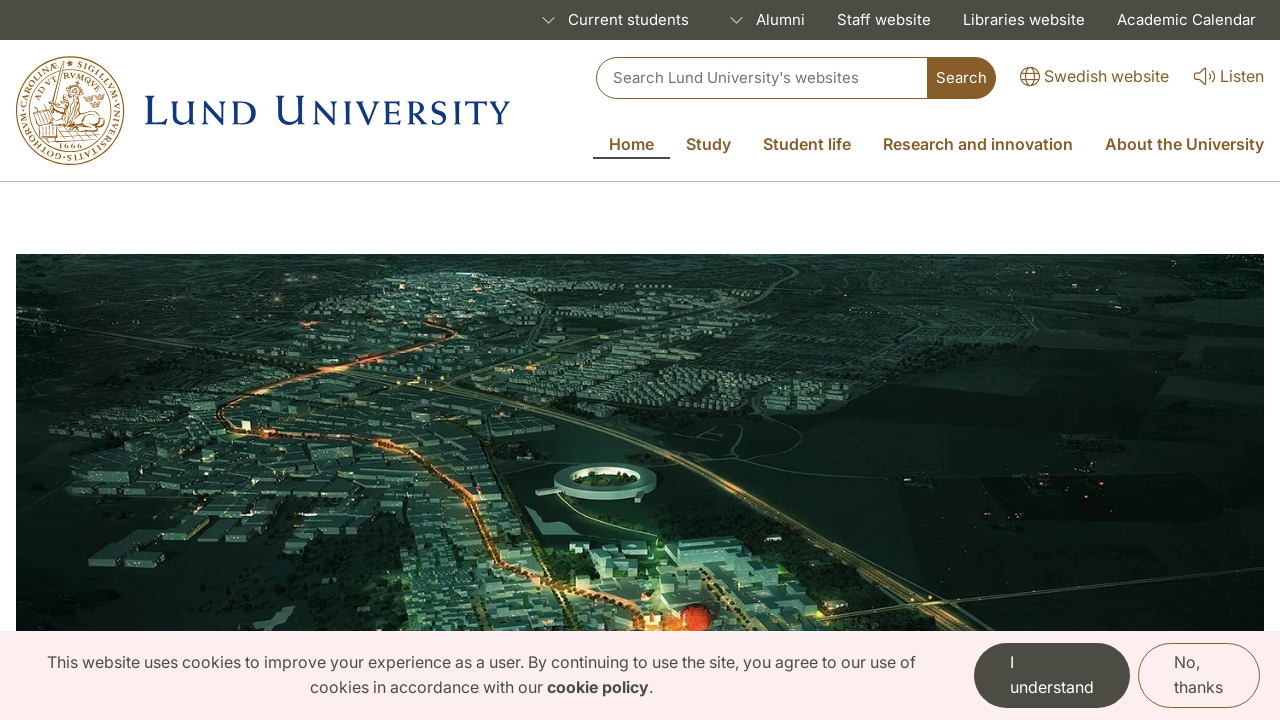